Tests a dynamic pricing page by waiting for the price to reach $100, booking the item, and solving a mathematical challenge

Starting URL: http://suninjuly.github.io/explicit_wait2.html

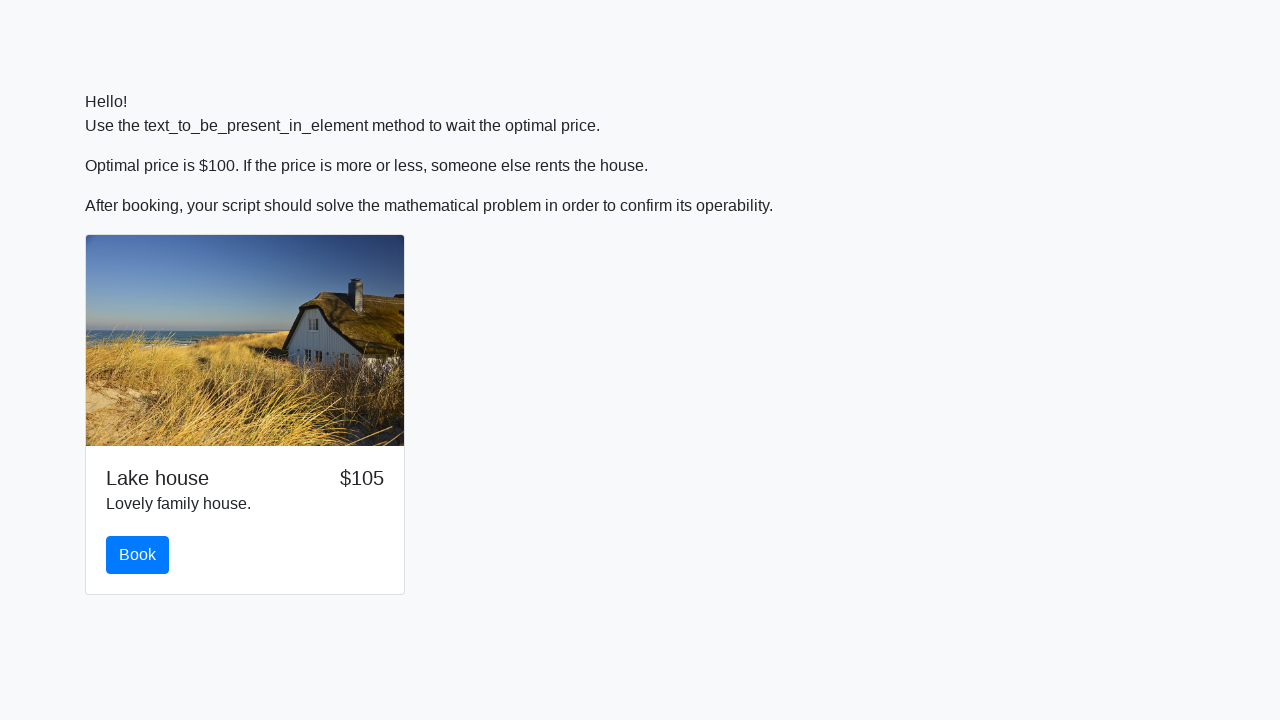

Waited for price to reach $100
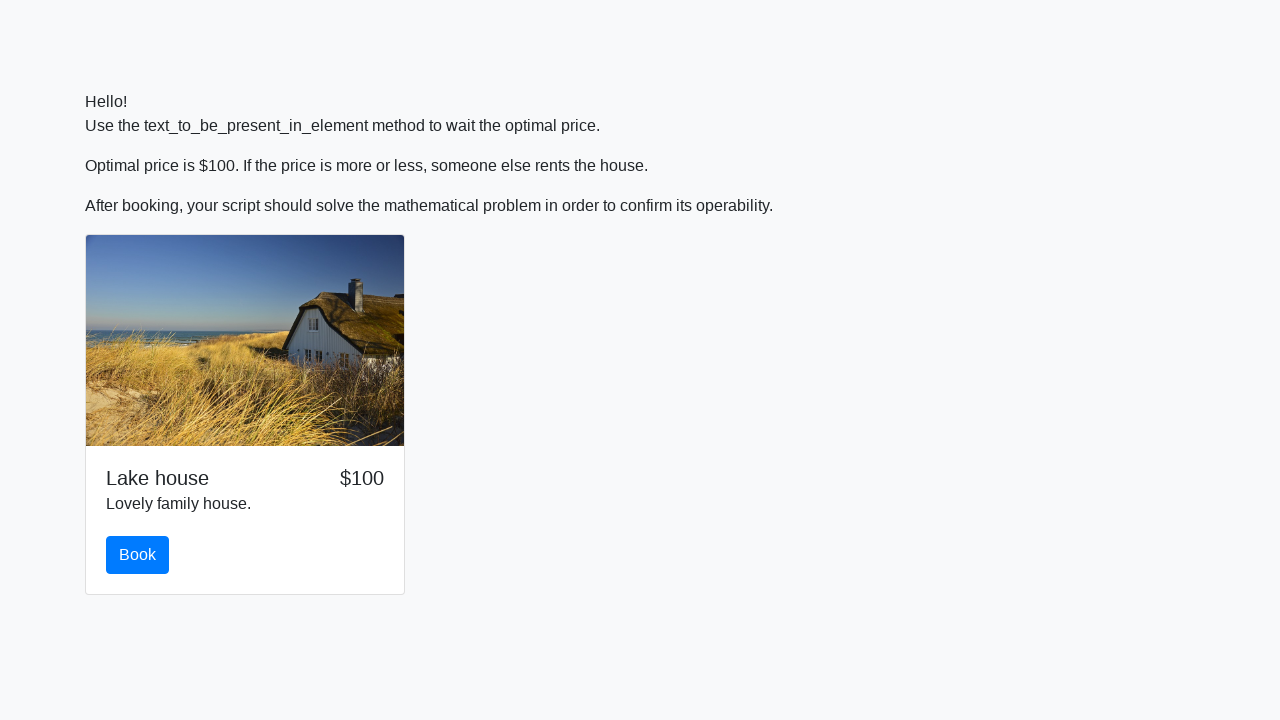

Clicked the book button at (138, 555) on #book
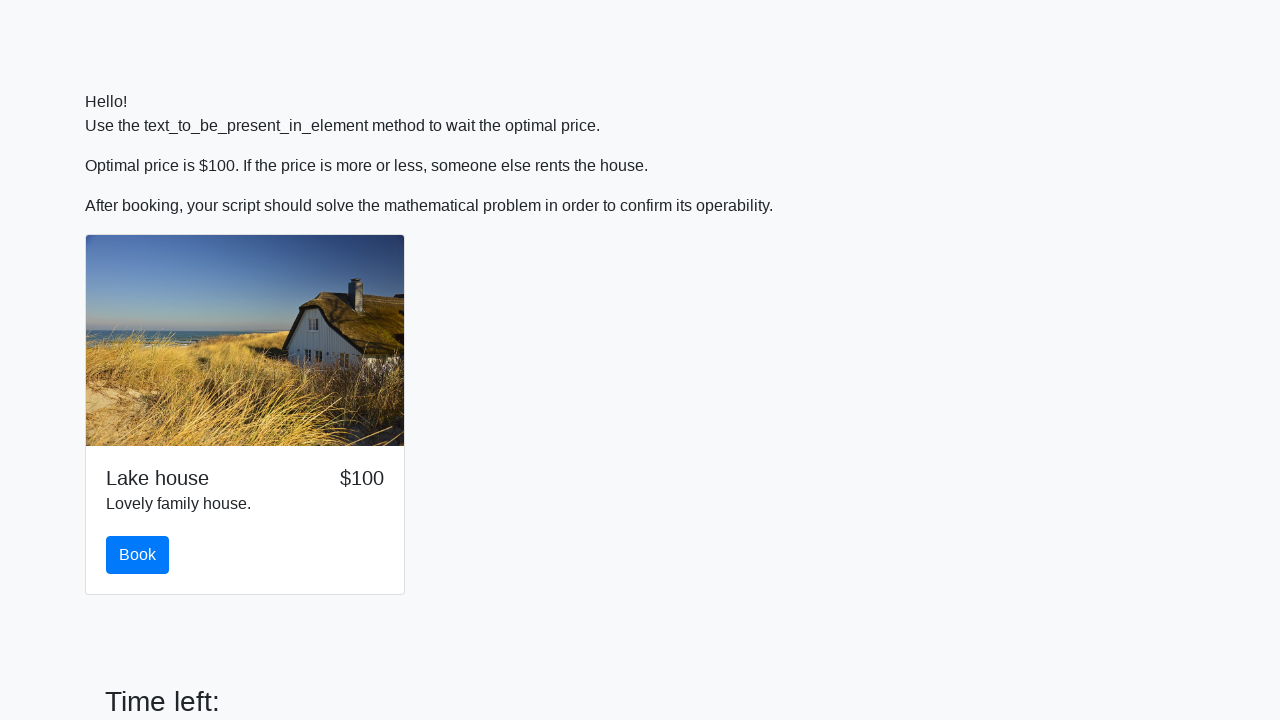

Retrieved the input value for calculation
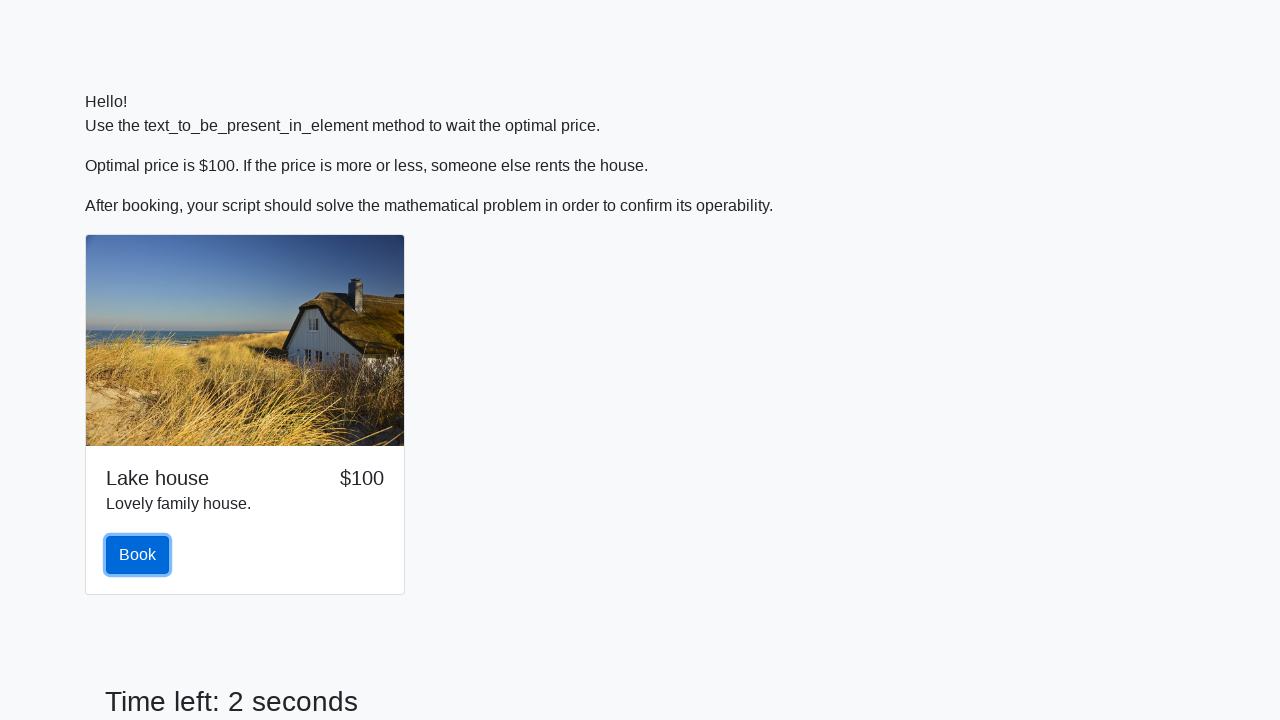

Calculated the answer using mathematical formula
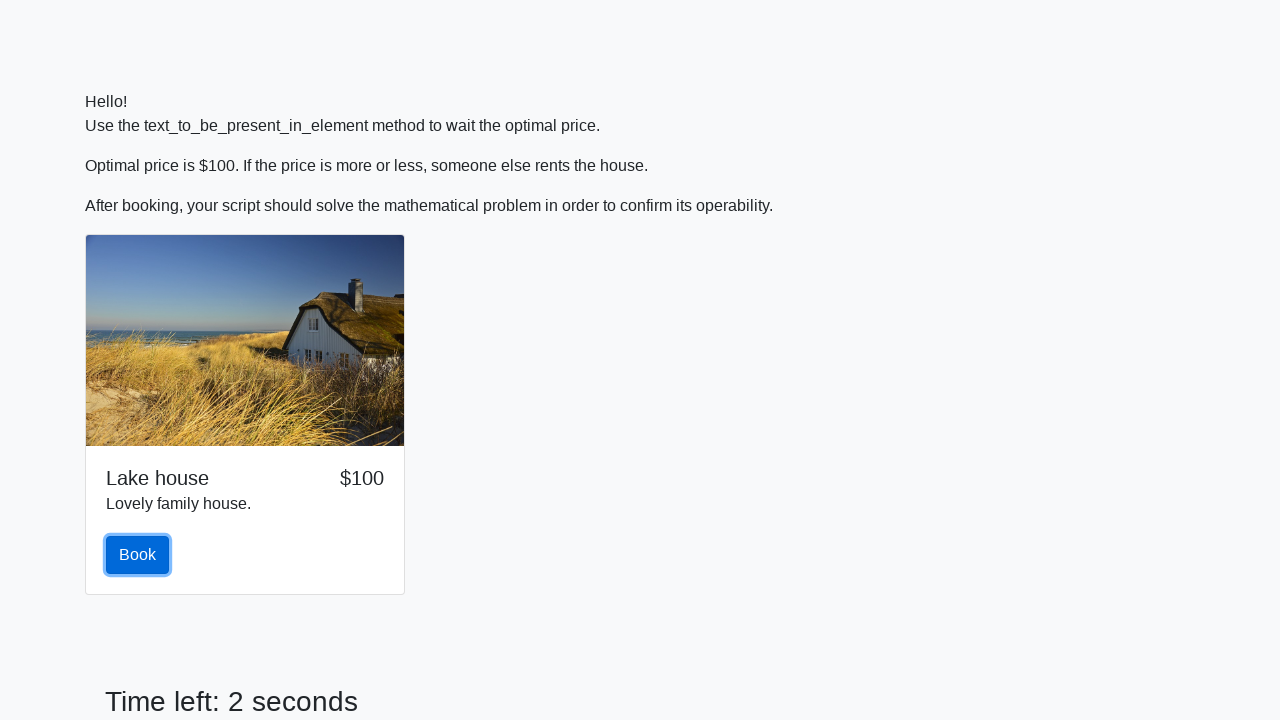

Filled in the calculated answer on #answer
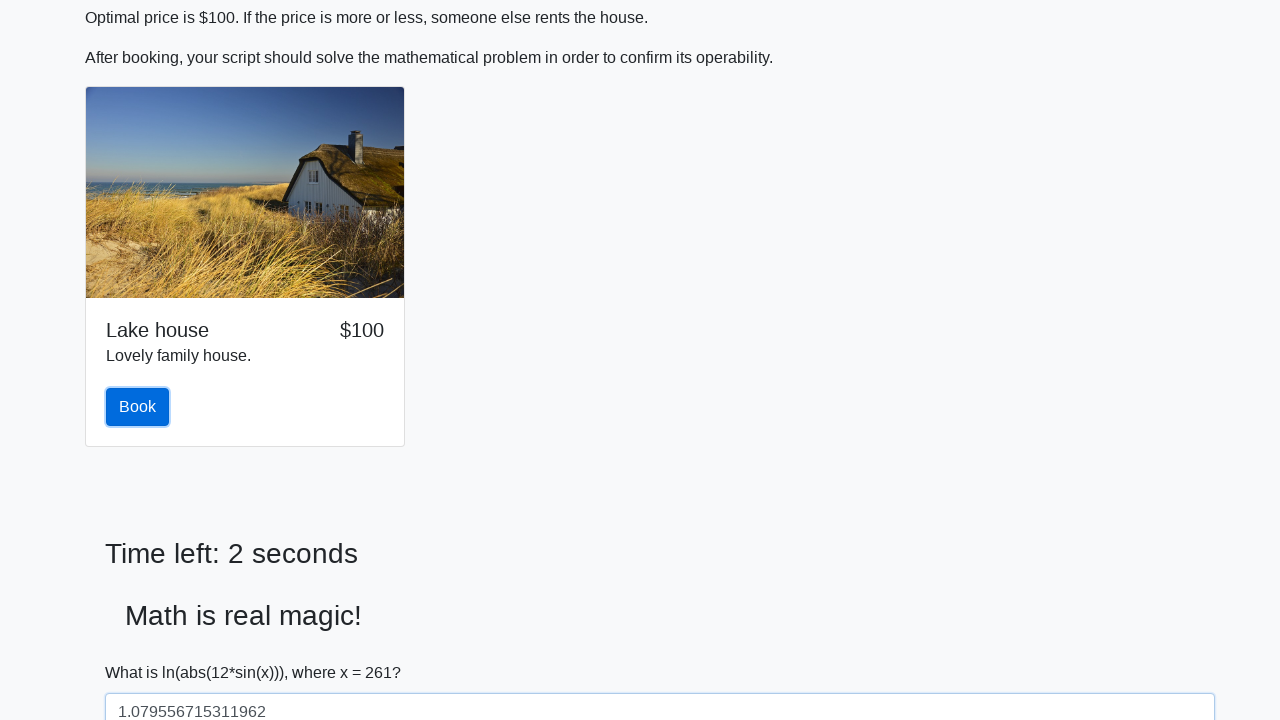

Submitted the form at (143, 651) on [type='submit']
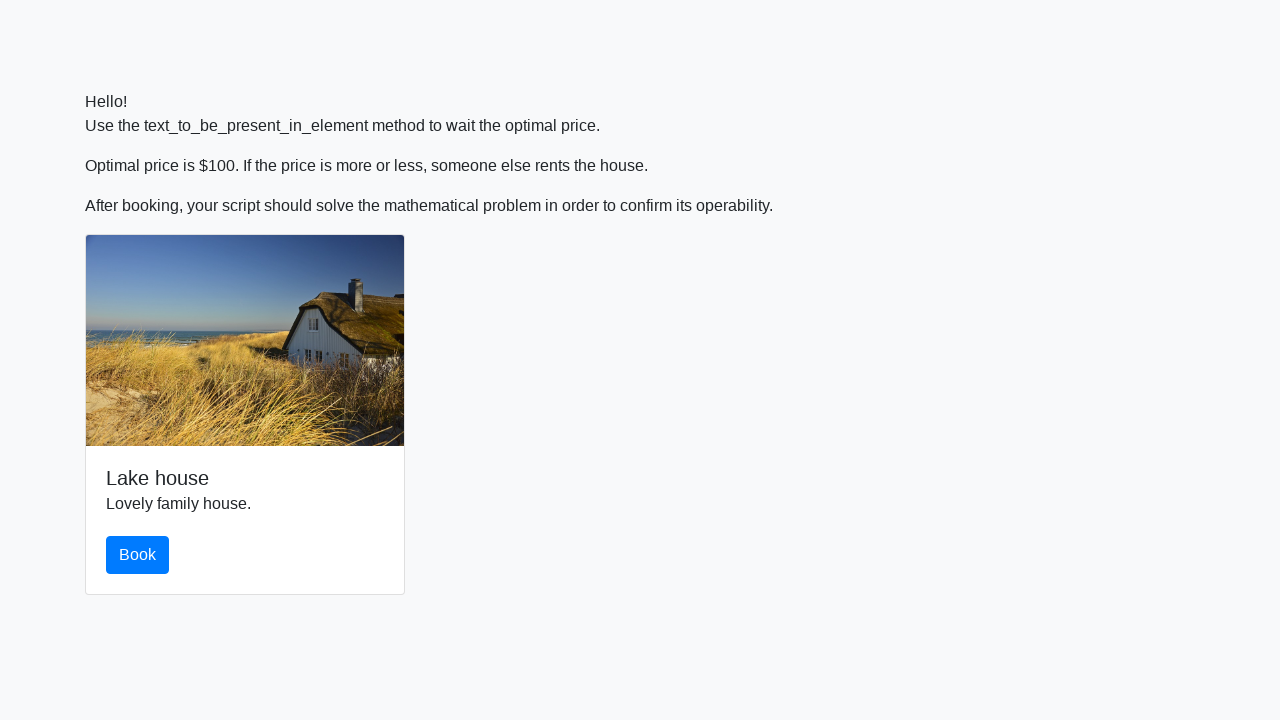

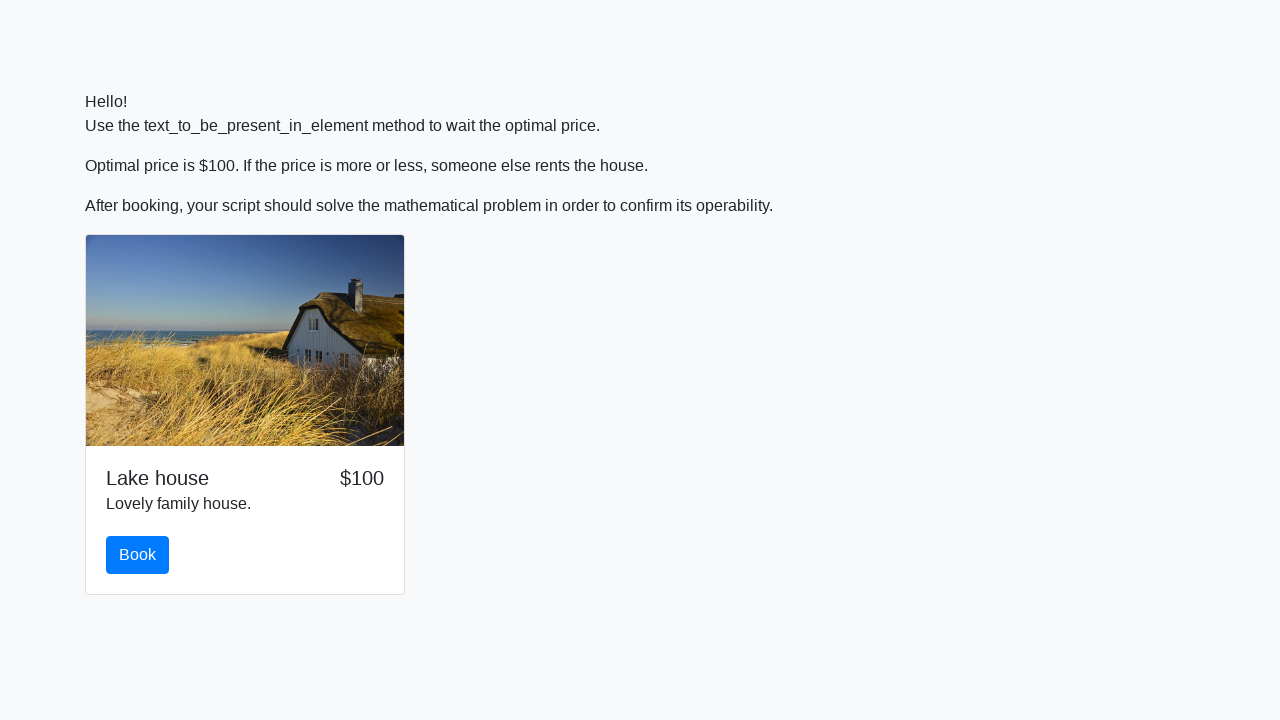